Tests explicit wait for element invisibility both when element is in DOM and not in DOM, then clicks Start and verifies Hello World appears

Starting URL: http://the-internet.herokuapp.com/dynamic_loading/2

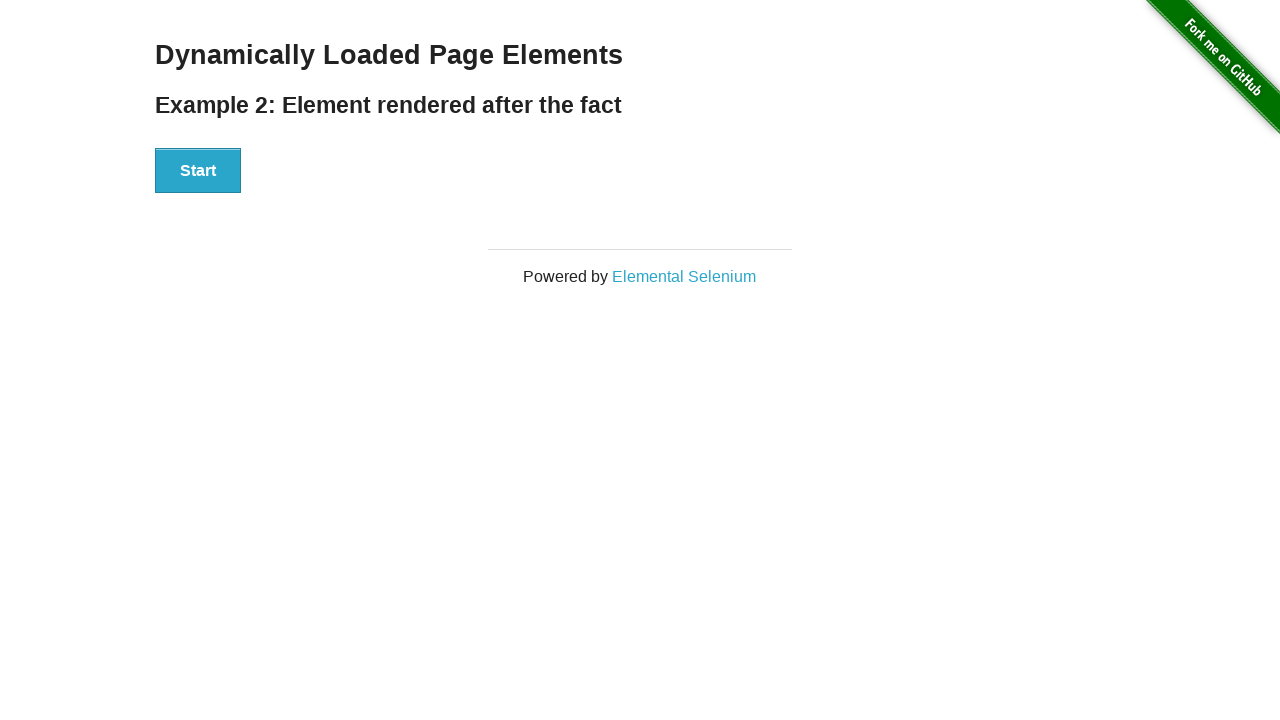

Waited for 'Hello World!' element to be hidden (not in DOM)
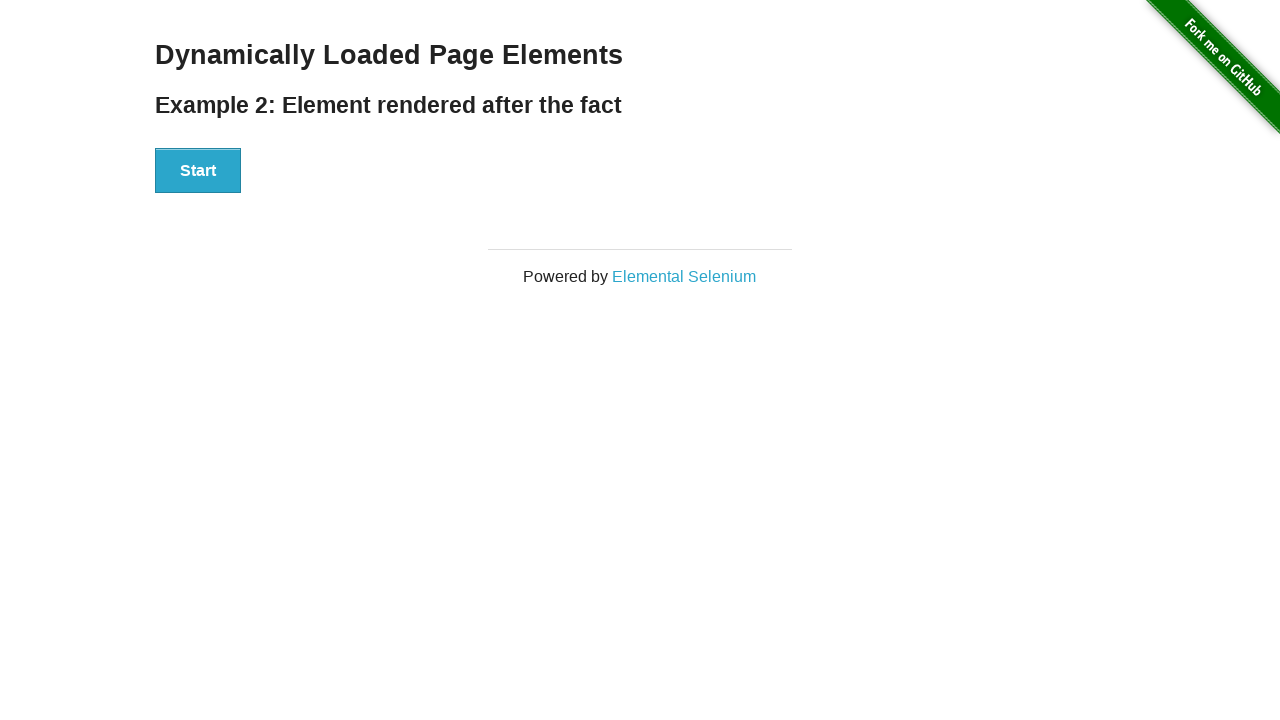

Waited for loading element to be hidden (not in DOM)
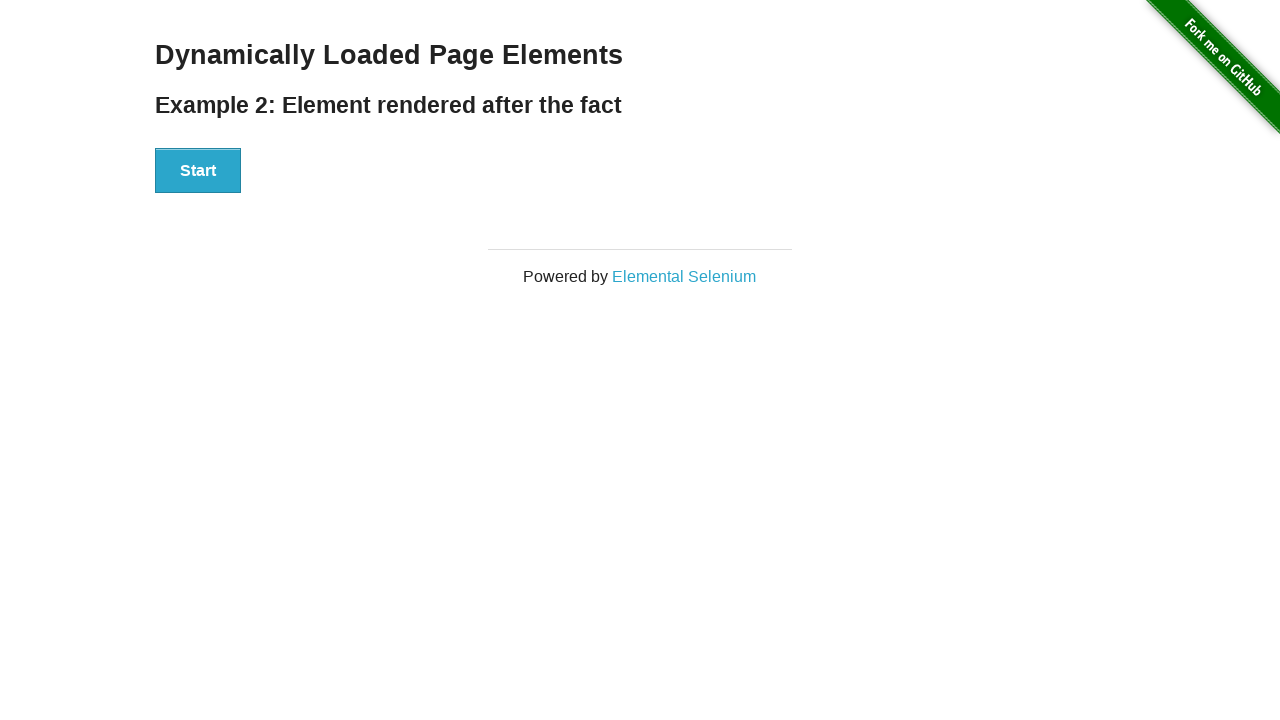

Clicked the Start button at (198, 171) on xpath=//button[text()='Start']
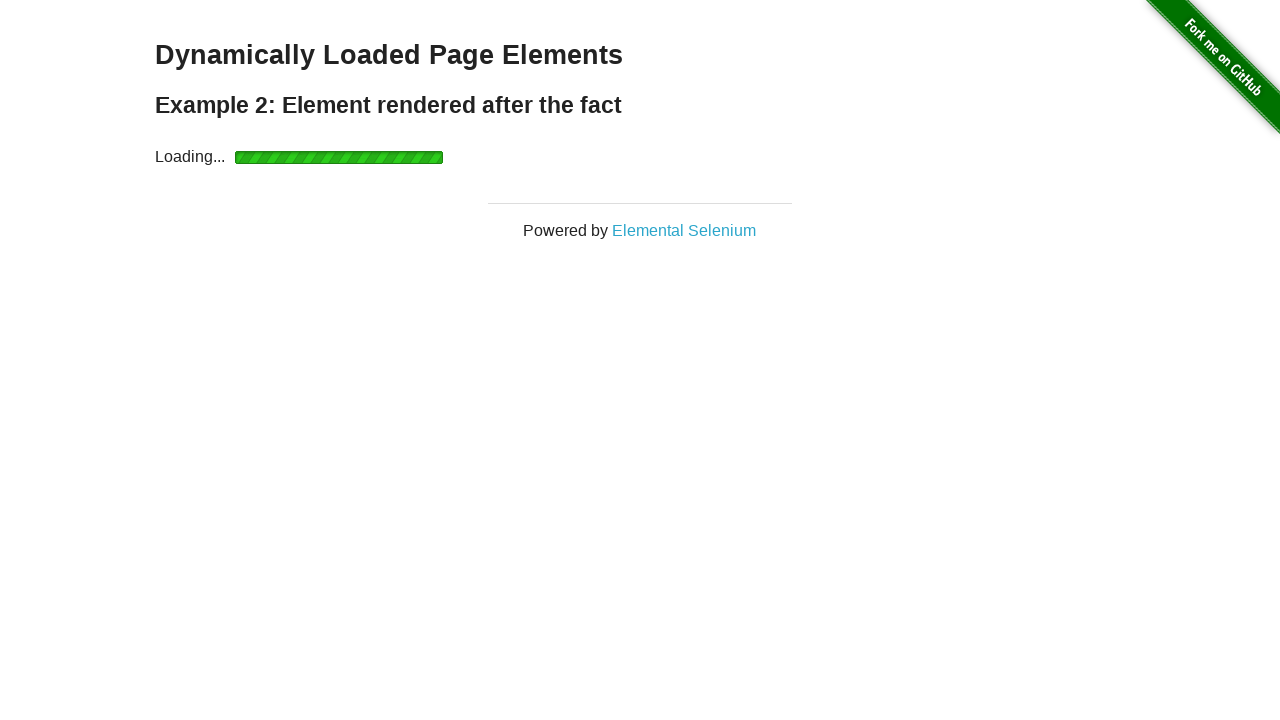

Waited for 'Hello World!' element to become visible
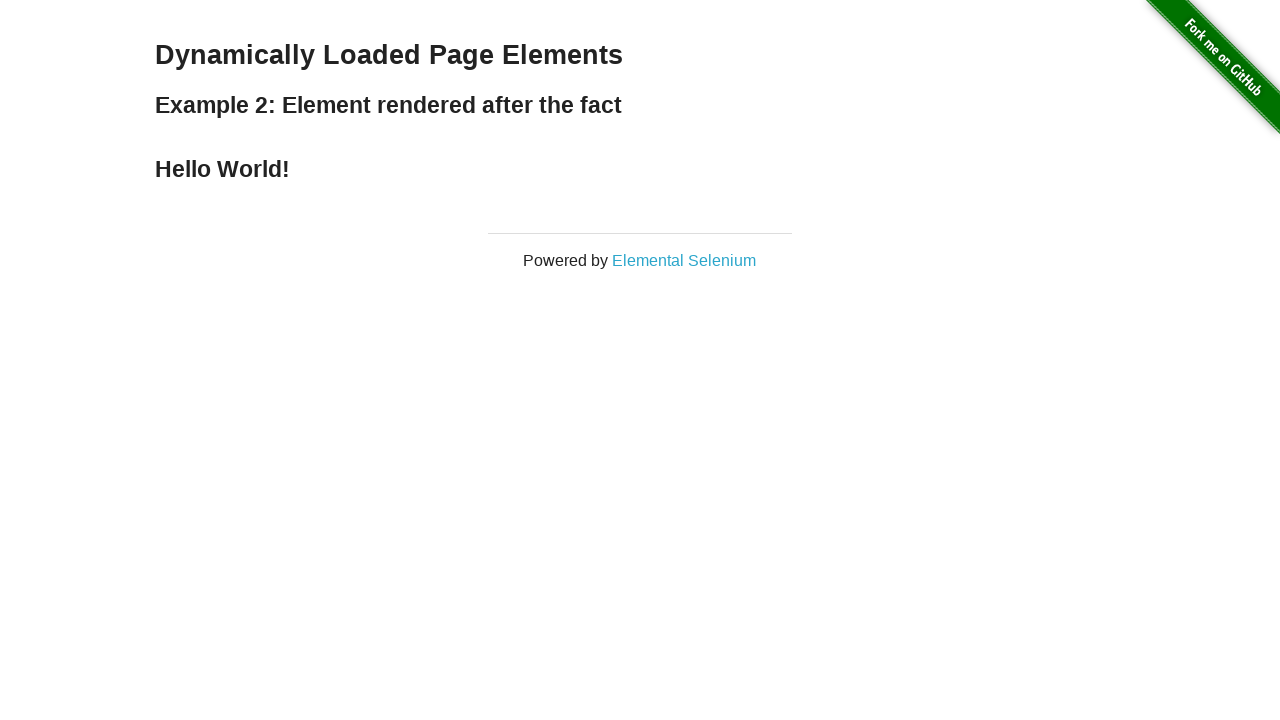

Waited for loading element to be hidden (in DOM but invisible)
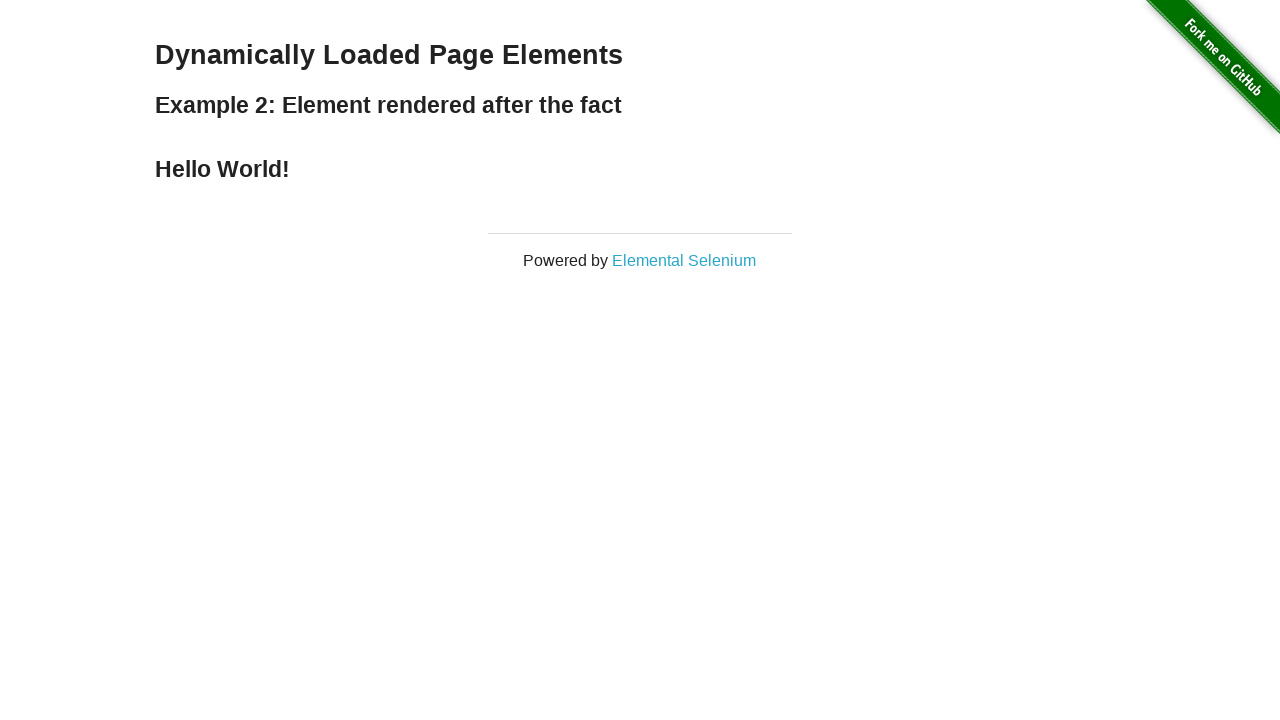

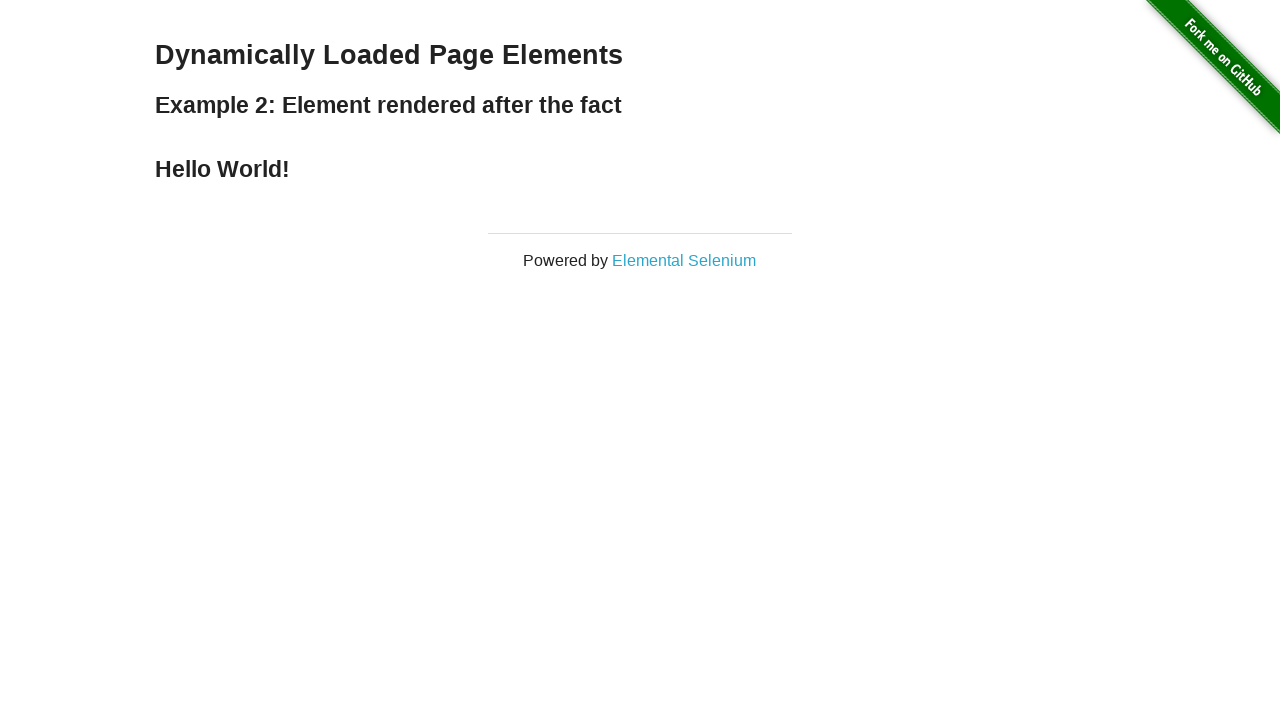